Tests mouse events on a training website by performing left clicks, double clicks, and right clicks on various elements, then interacting with a context menu.

Starting URL: https://training-support.net/webelements/mouse-events

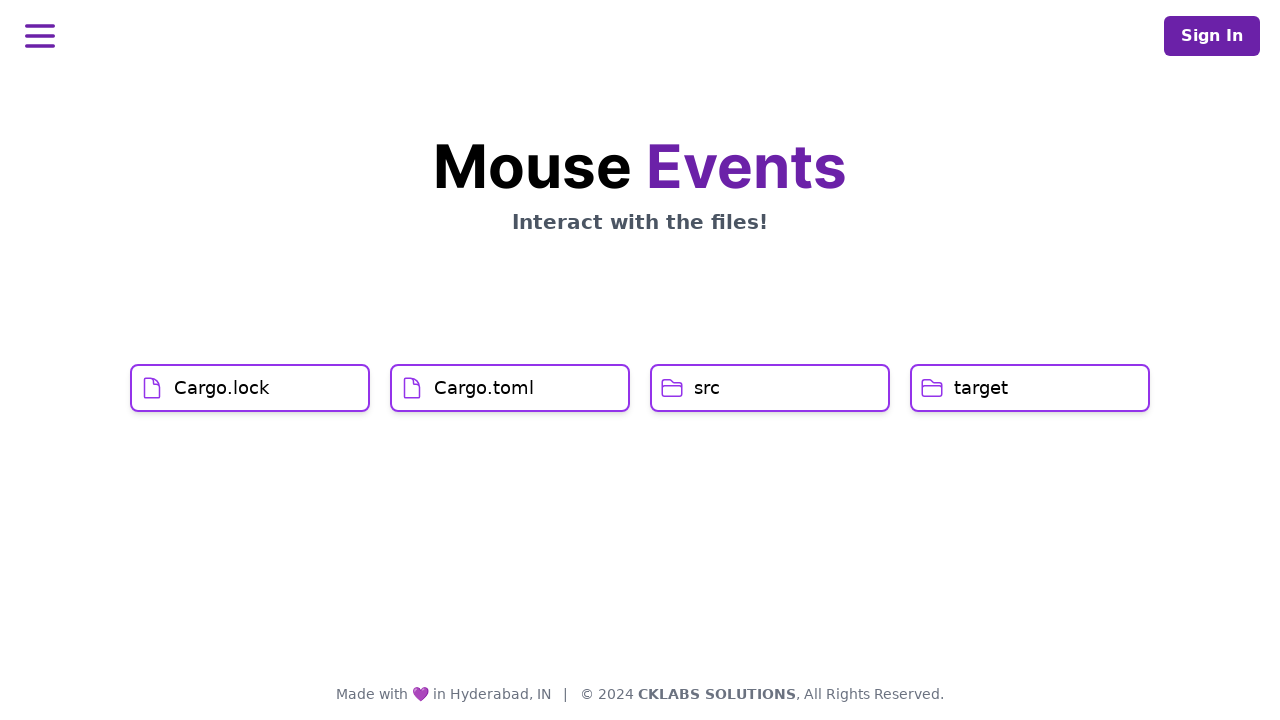

Navigated to mouse events training page
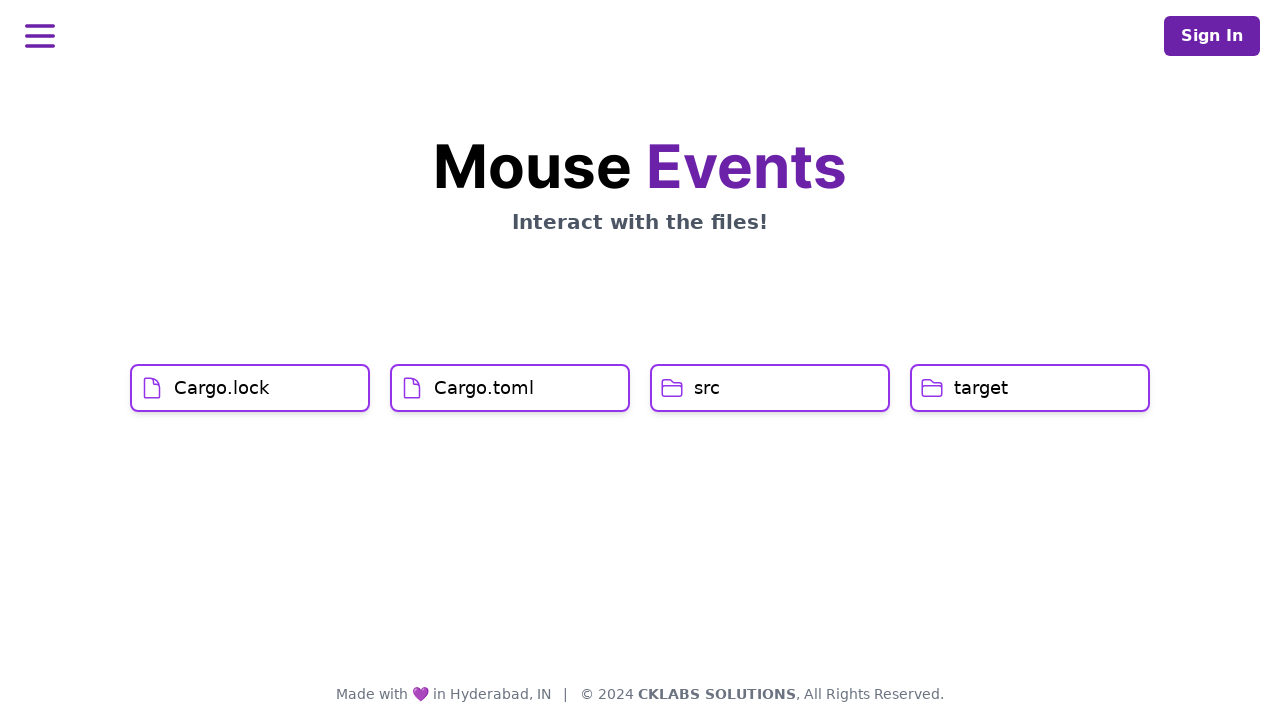

Left clicked on Cargo.lock element at (222, 388) on xpath=//h1[text()='Cargo.lock']
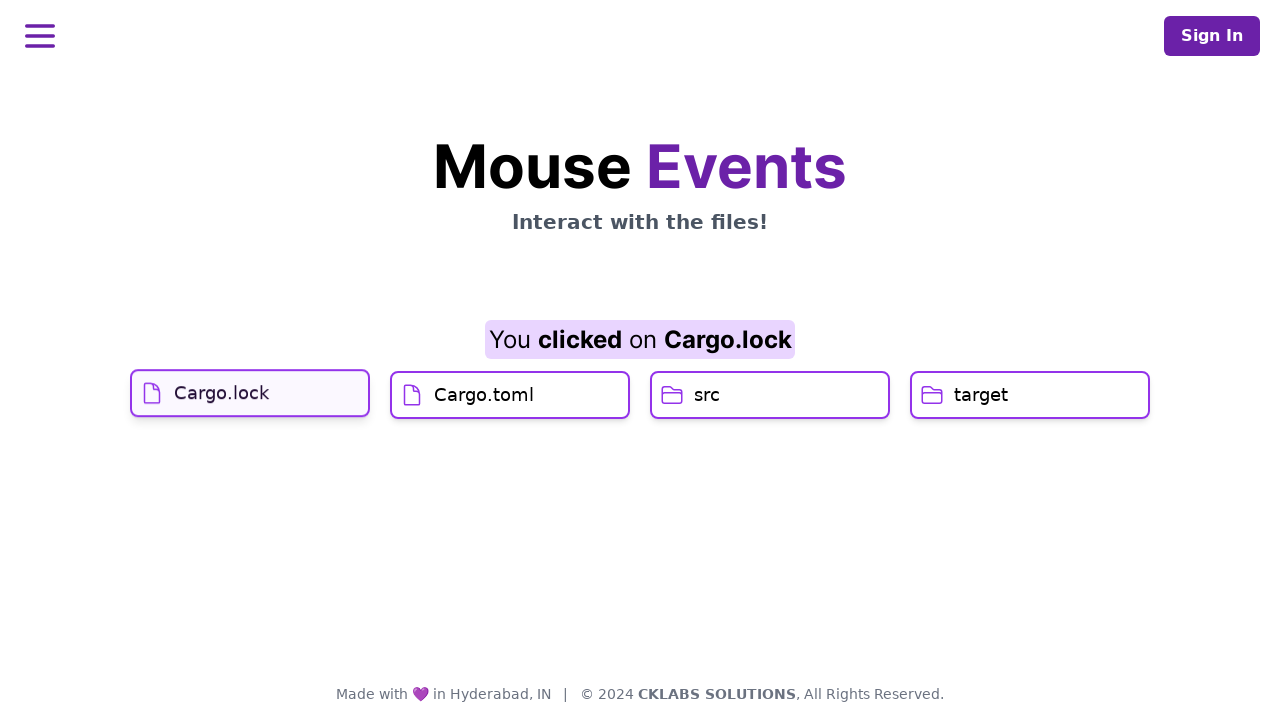

Left clicked on Cargo.toml element at (484, 420) on xpath=//h1[text()='Cargo.toml']
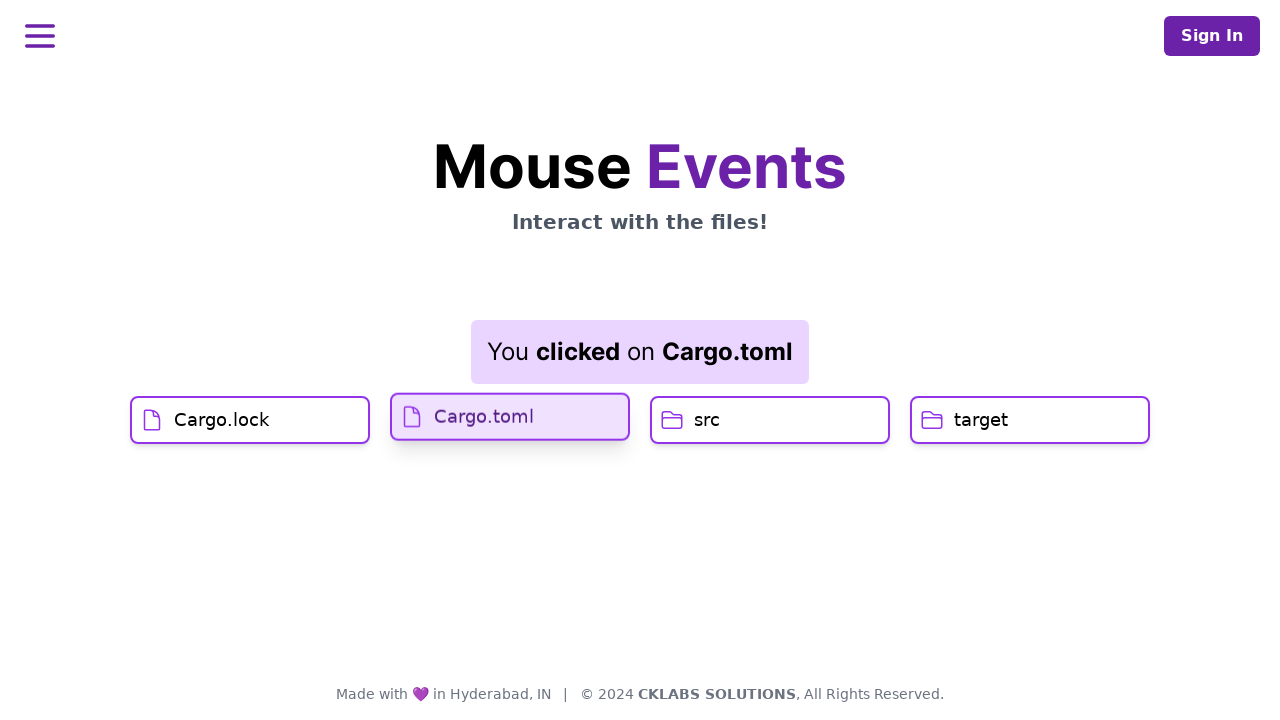

Result element loaded
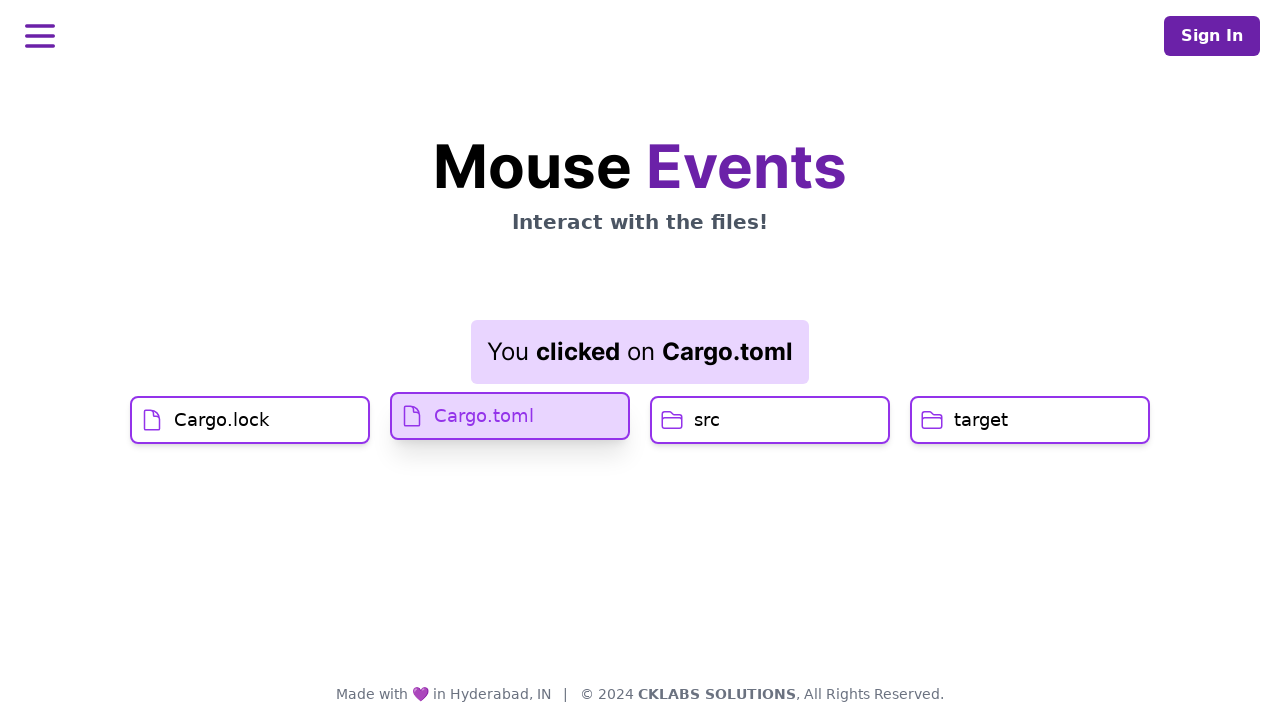

Double clicked on src element at (707, 420) on xpath=//h1[text()='src']
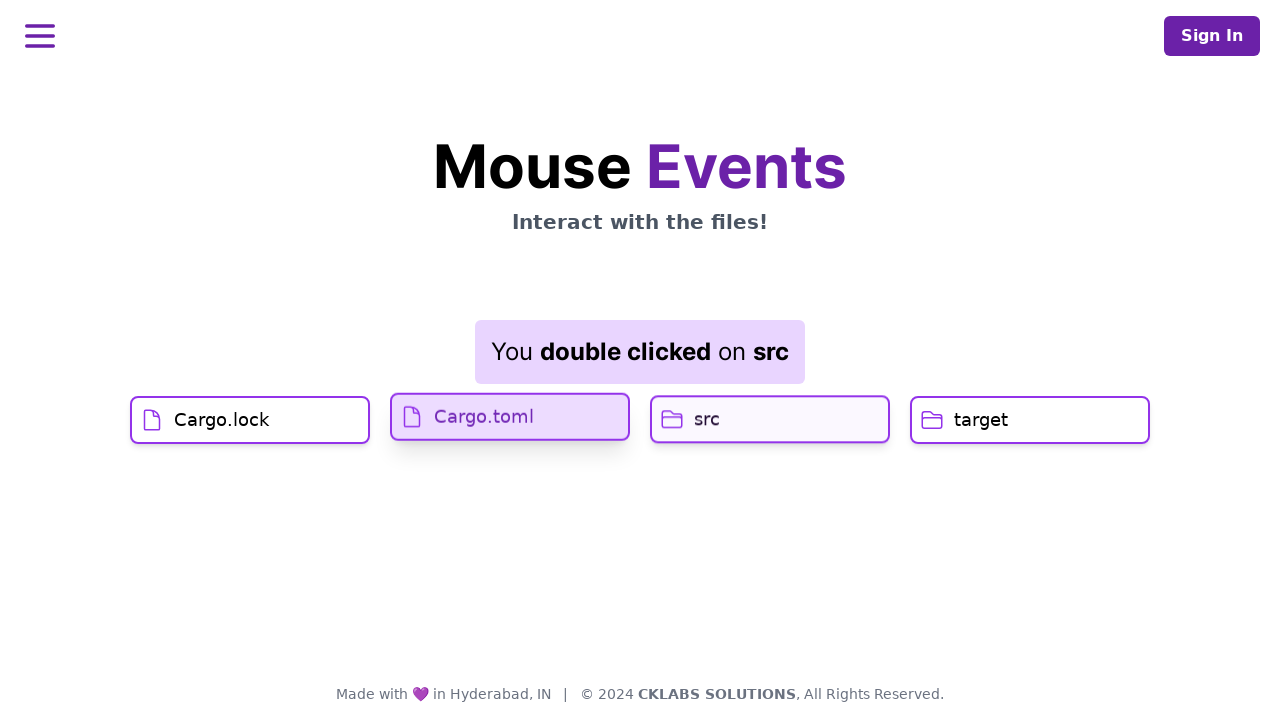

Right clicked on target element to open context menu at (981, 420) on //h1[text()='target']
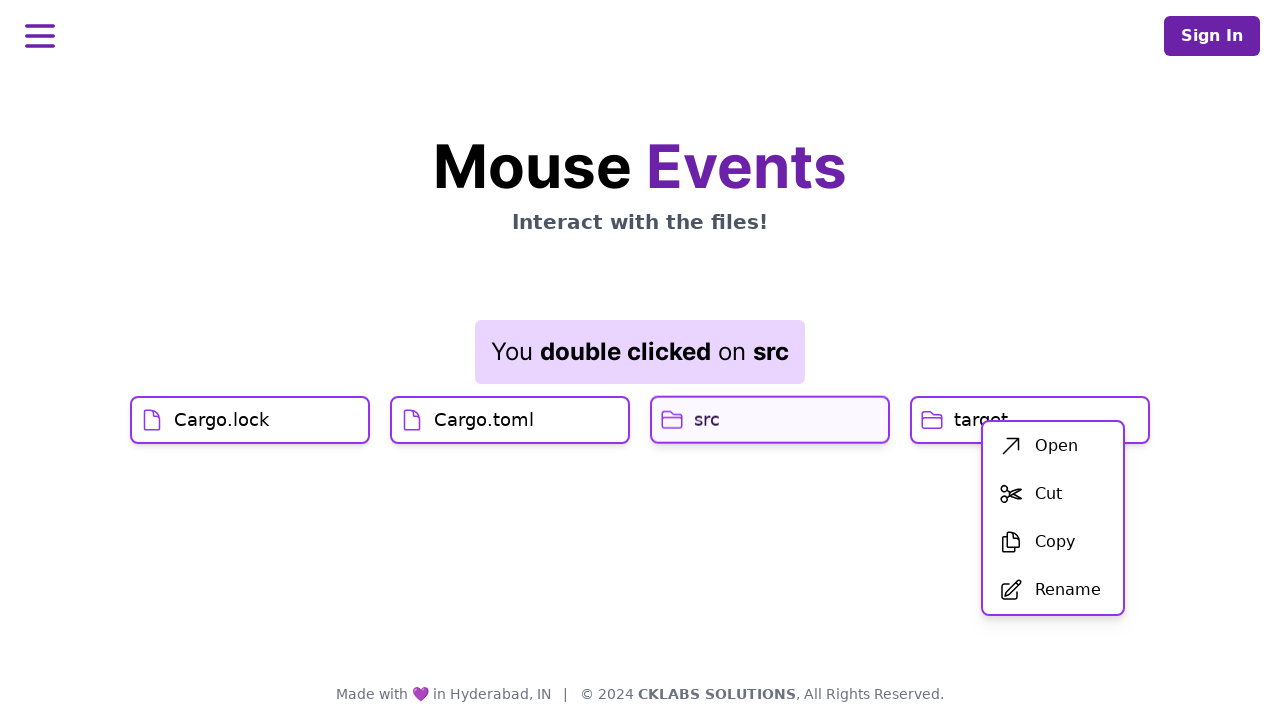

Clicked on first context menu item at (1053, 446) on xpath=//div[@id='menu']/div/ul/li[1]
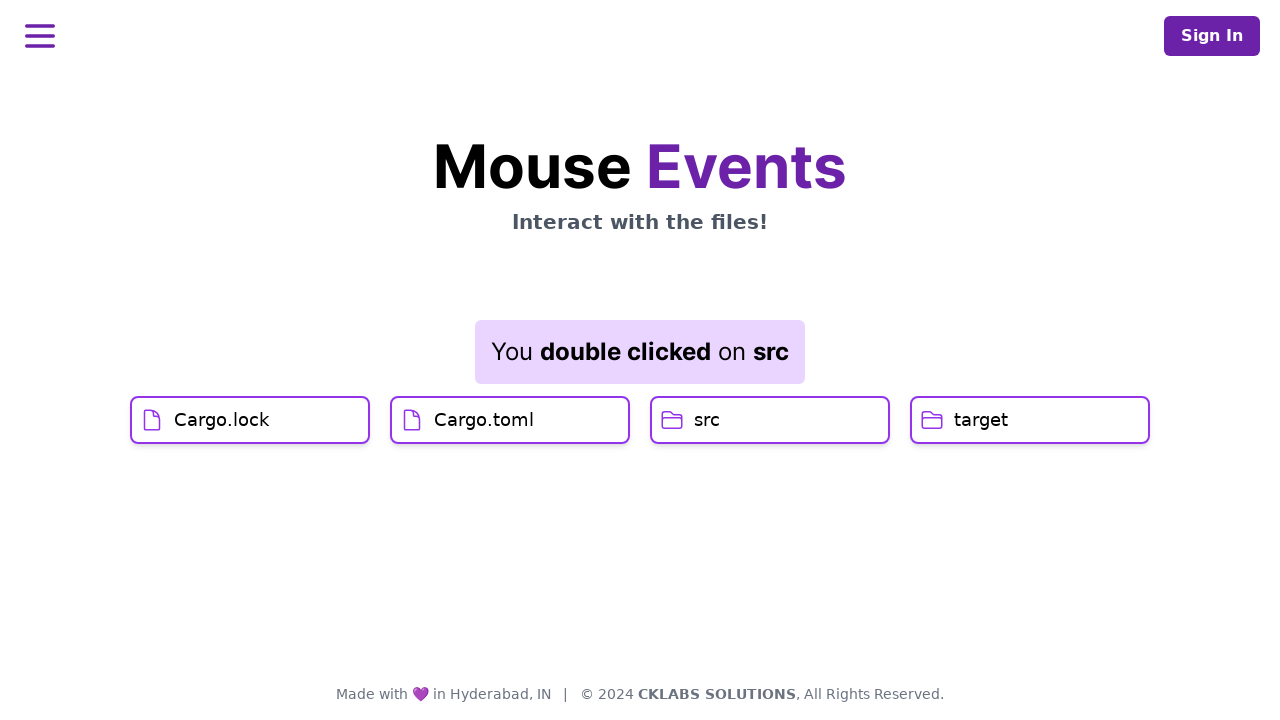

Result element updated after menu selection
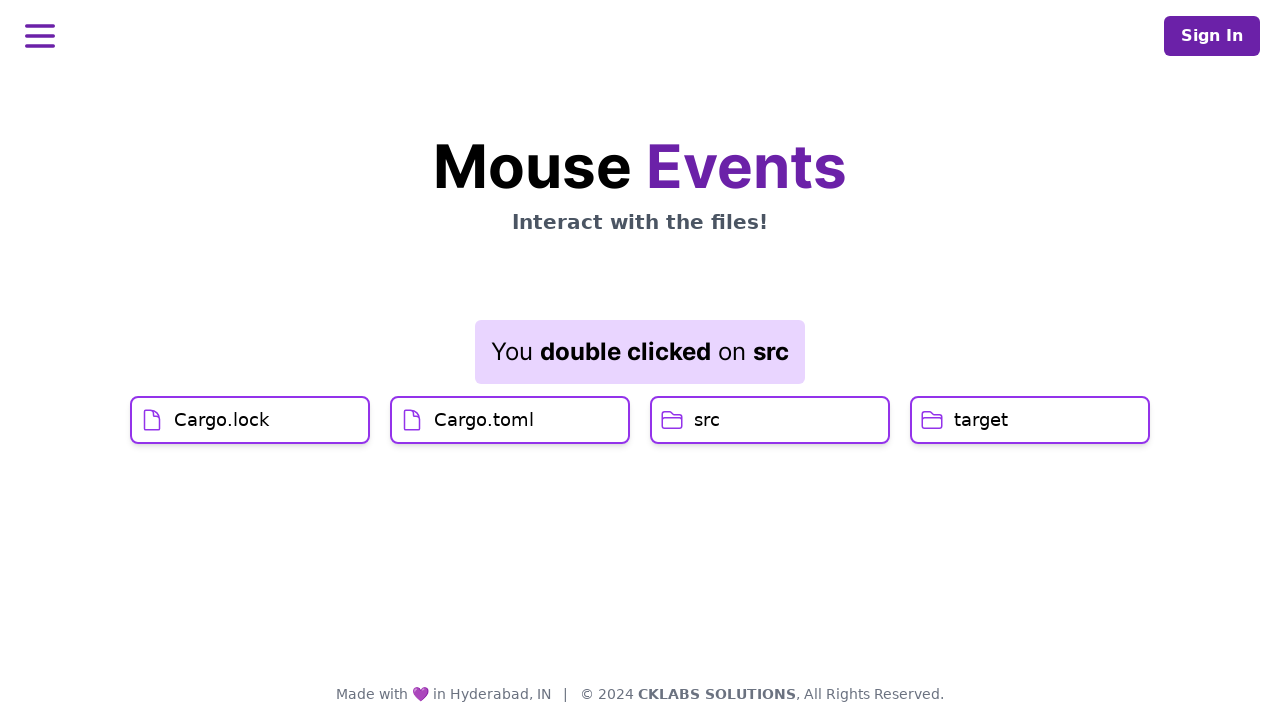

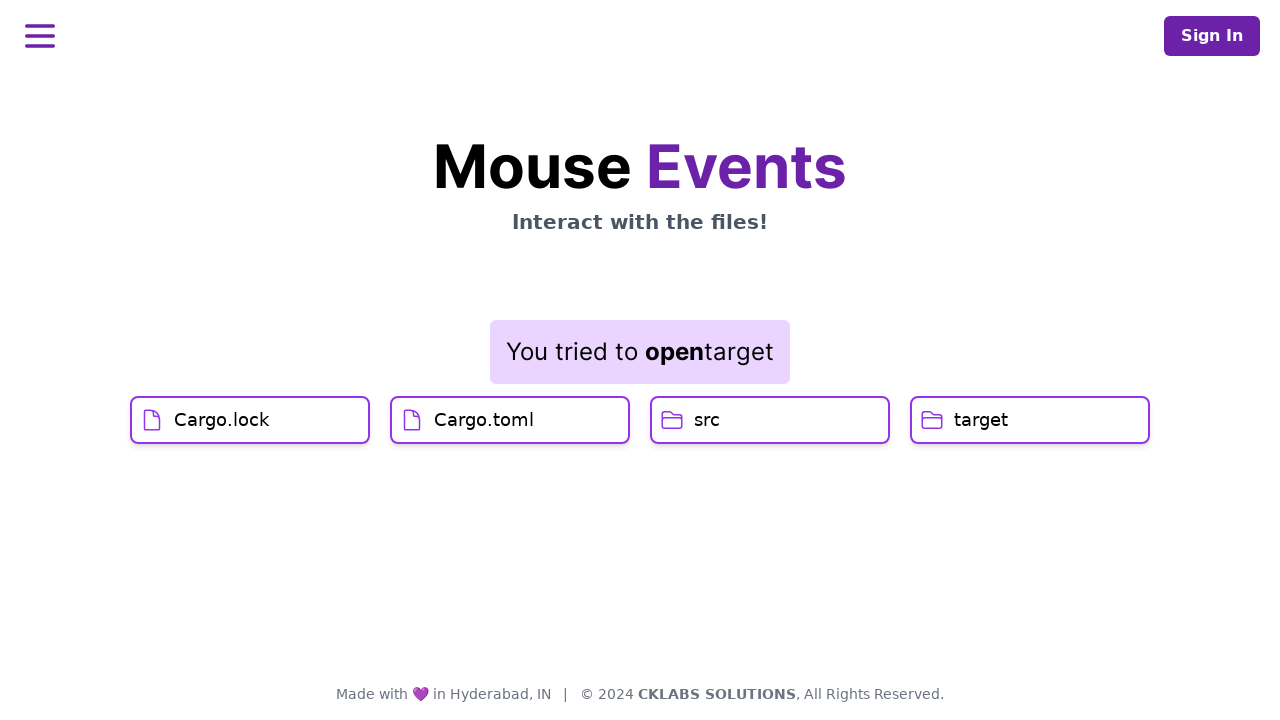